Fills out a Google Forms with address, price, and link information and submits the form

Starting URL: https://docs.google.com/forms/d/e/1FAIpQLSdfJPjB3tVD0BisdRLOCa07-TbLzAG2idyEUQXImExKQonP_g/viewform?usp=sf_link

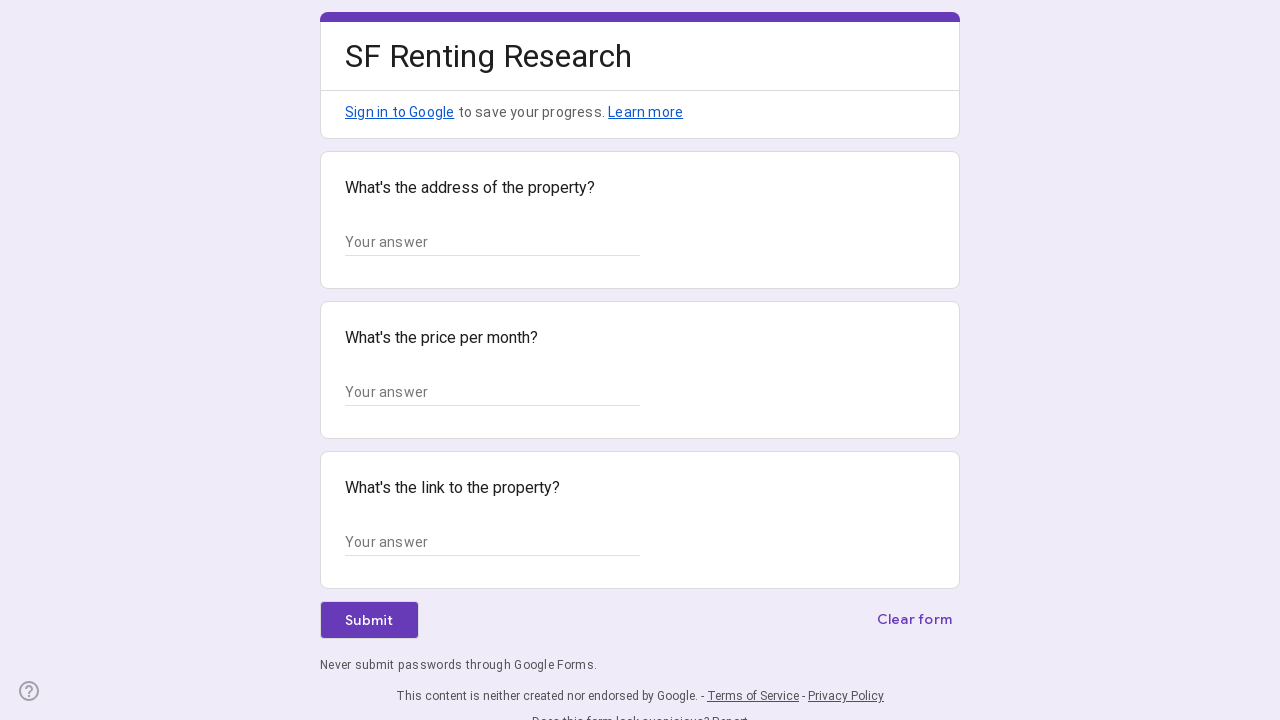

Waited for form input fields to be visible
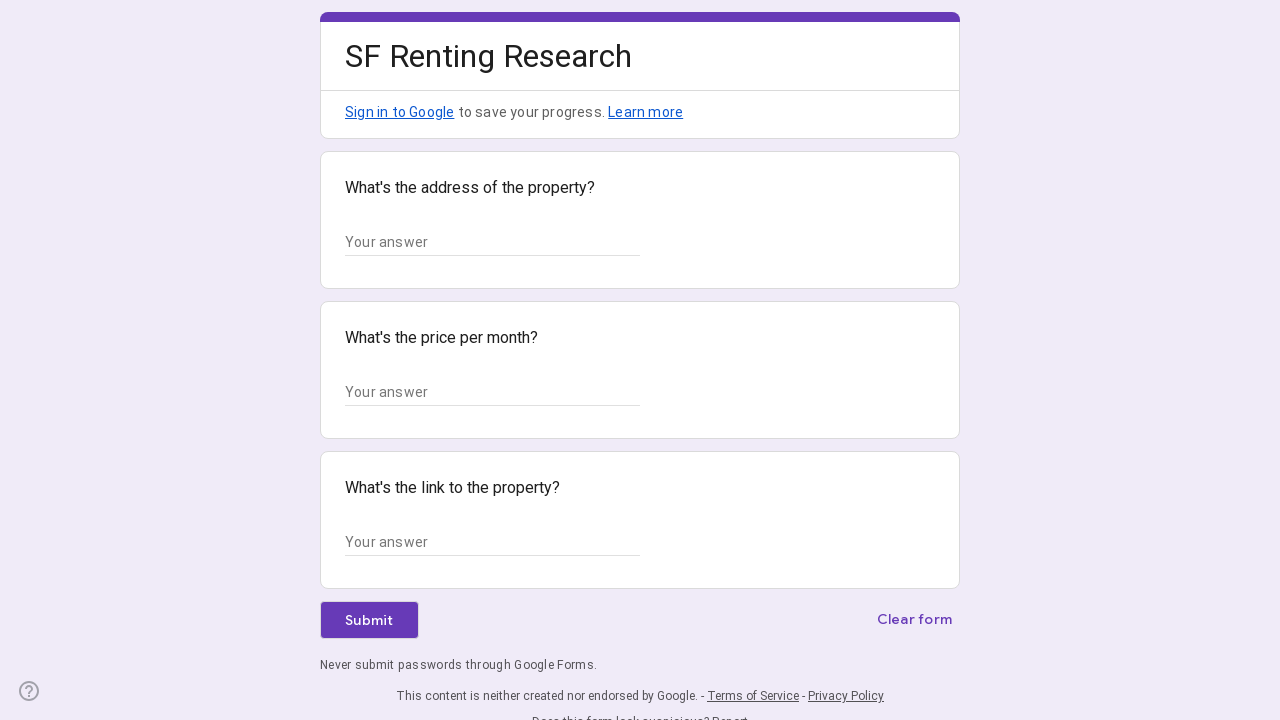

Retrieved all input fields from the form
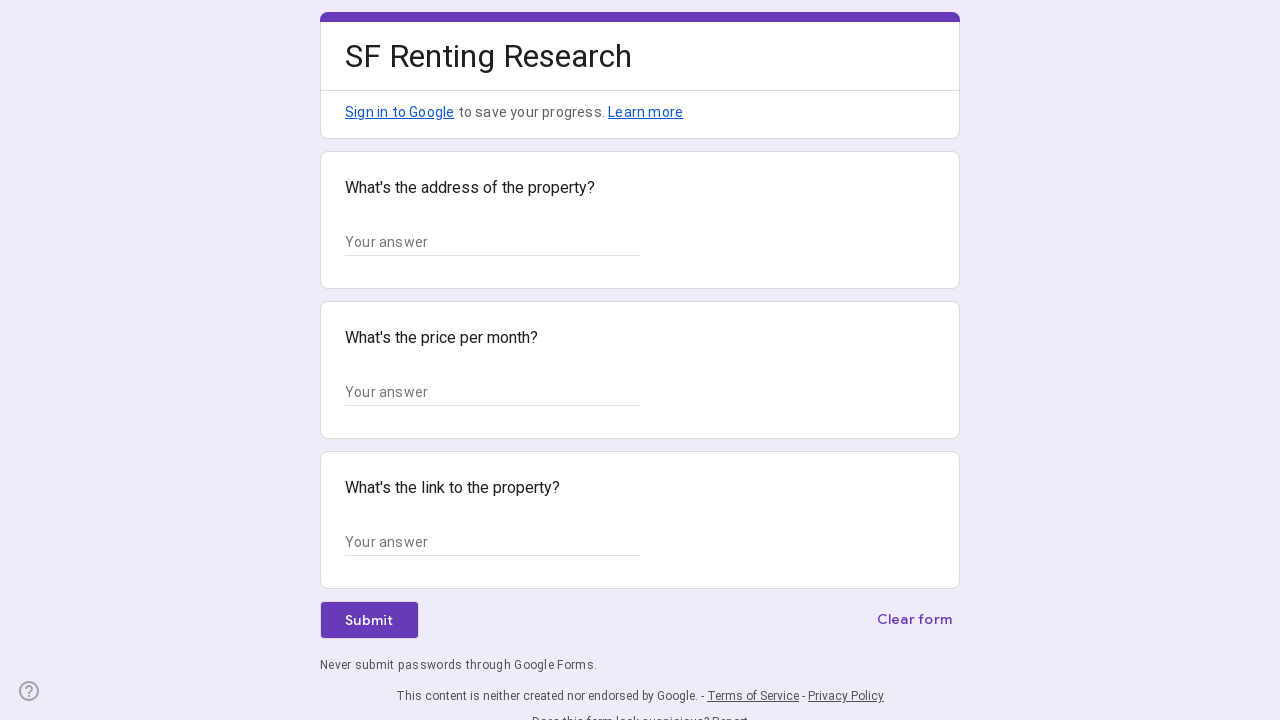

Clicked on the address field at (492, 242) on div.Xb9hP input >> nth=0
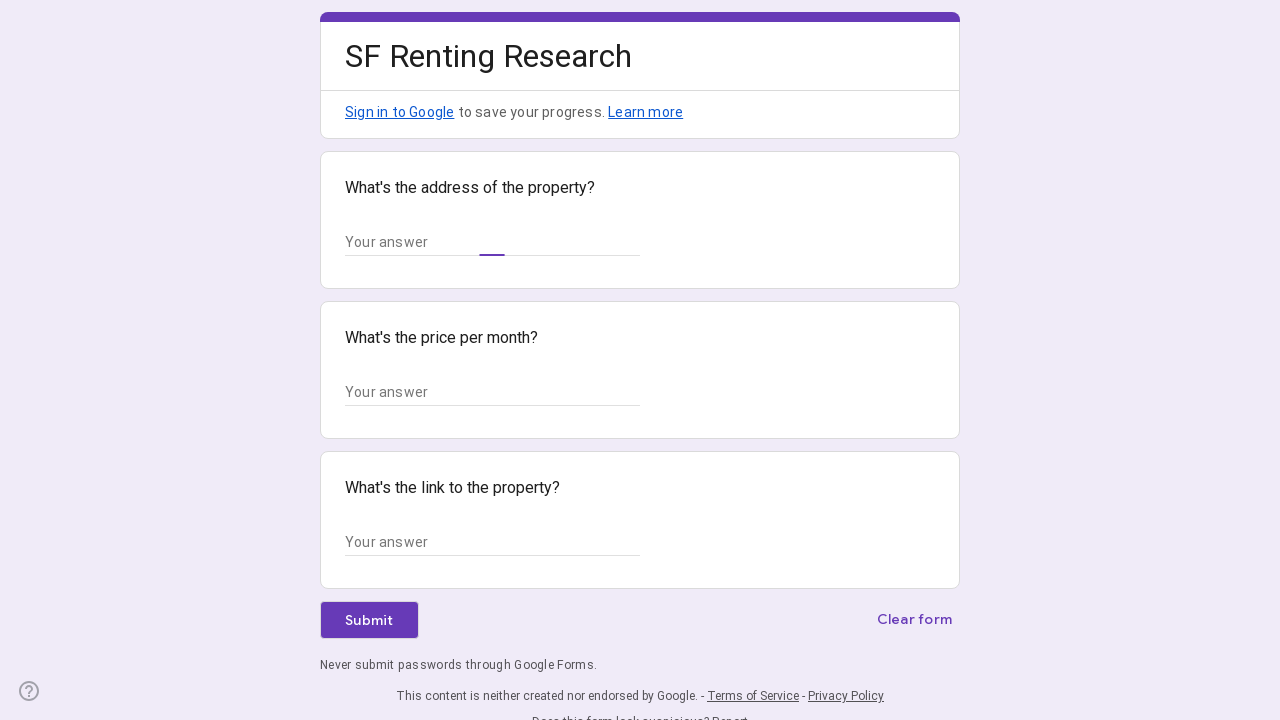

Filled address field with '123 Main Street, New York, NY 10001' on div.Xb9hP input >> nth=0
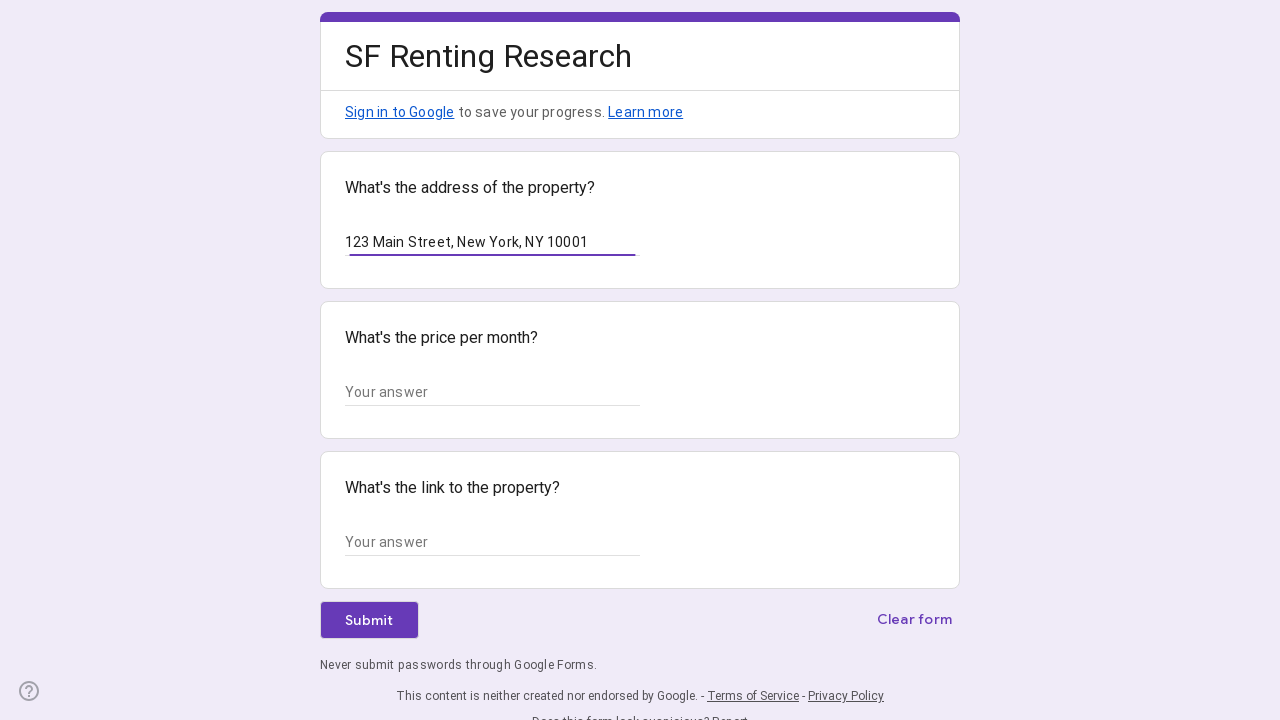

Clicked on the price field at (492, 392) on div.Xb9hP input >> nth=1
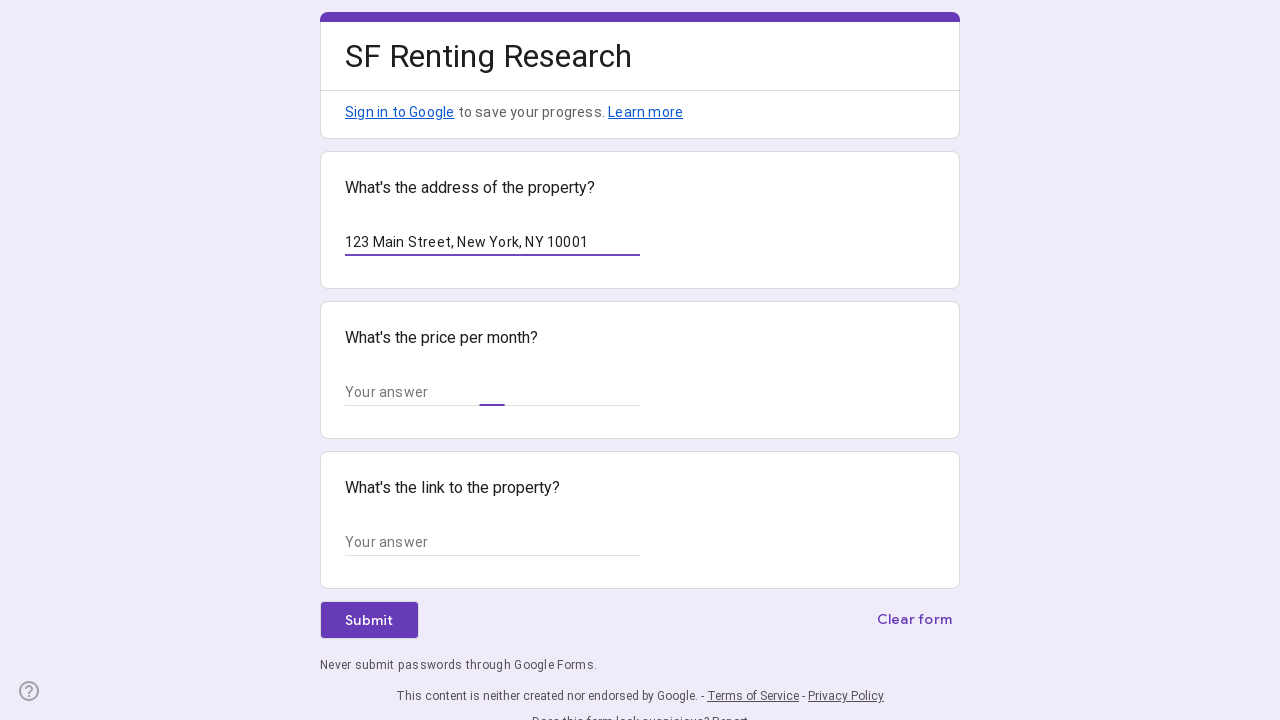

Filled price field with '$450,000' on div.Xb9hP input >> nth=1
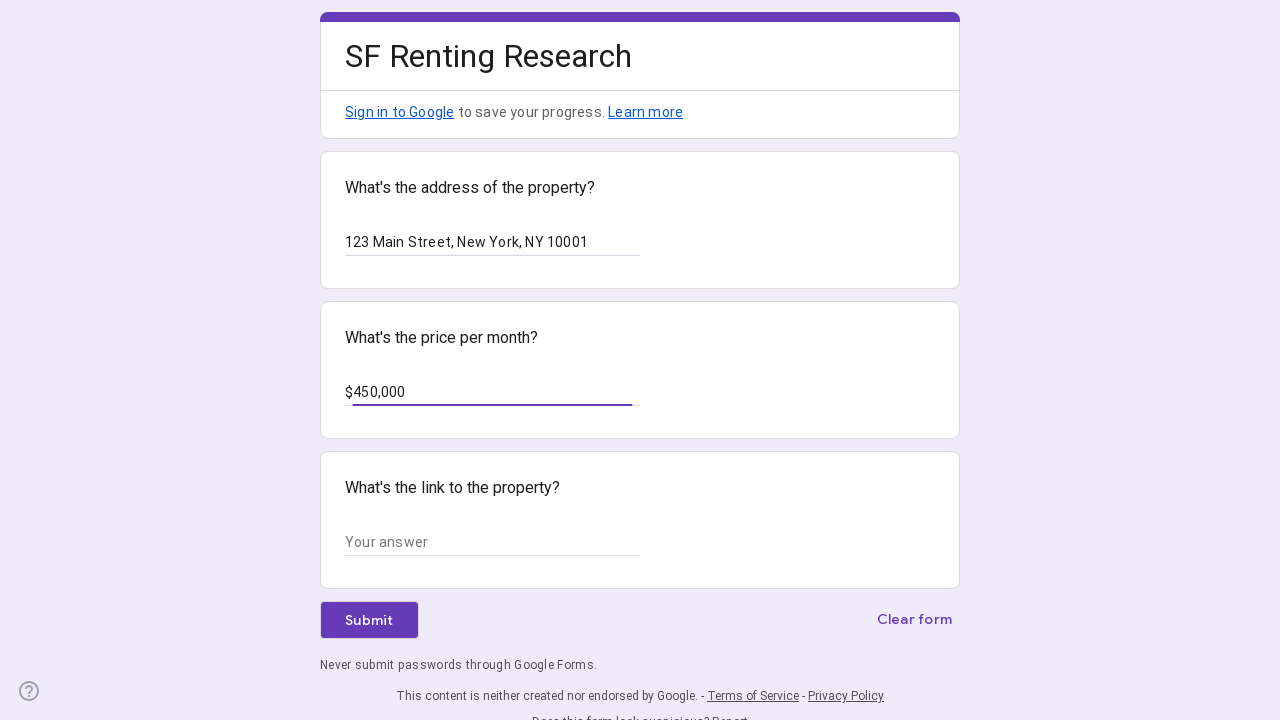

Clicked on the link field at (492, 542) on div.Xb9hP input >> nth=2
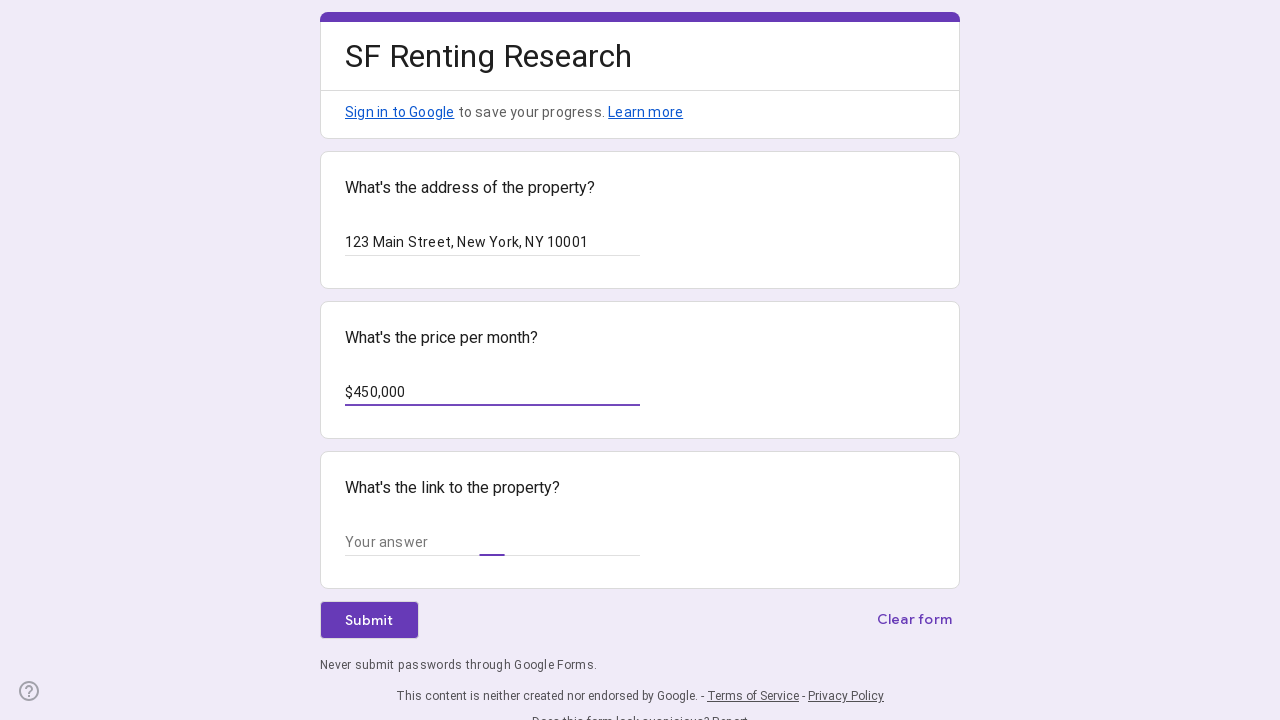

Filled link field with 'https://example.com/property/12345' on div.Xb9hP input >> nth=2
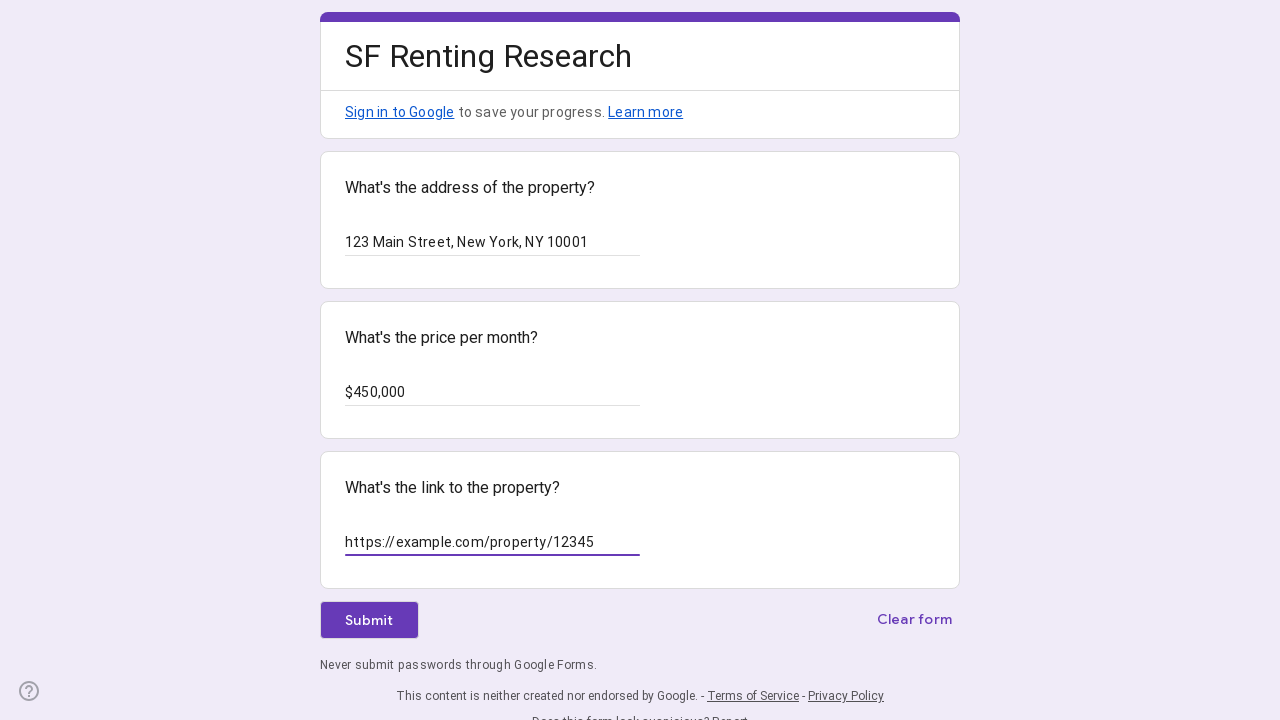

Located the form submit button
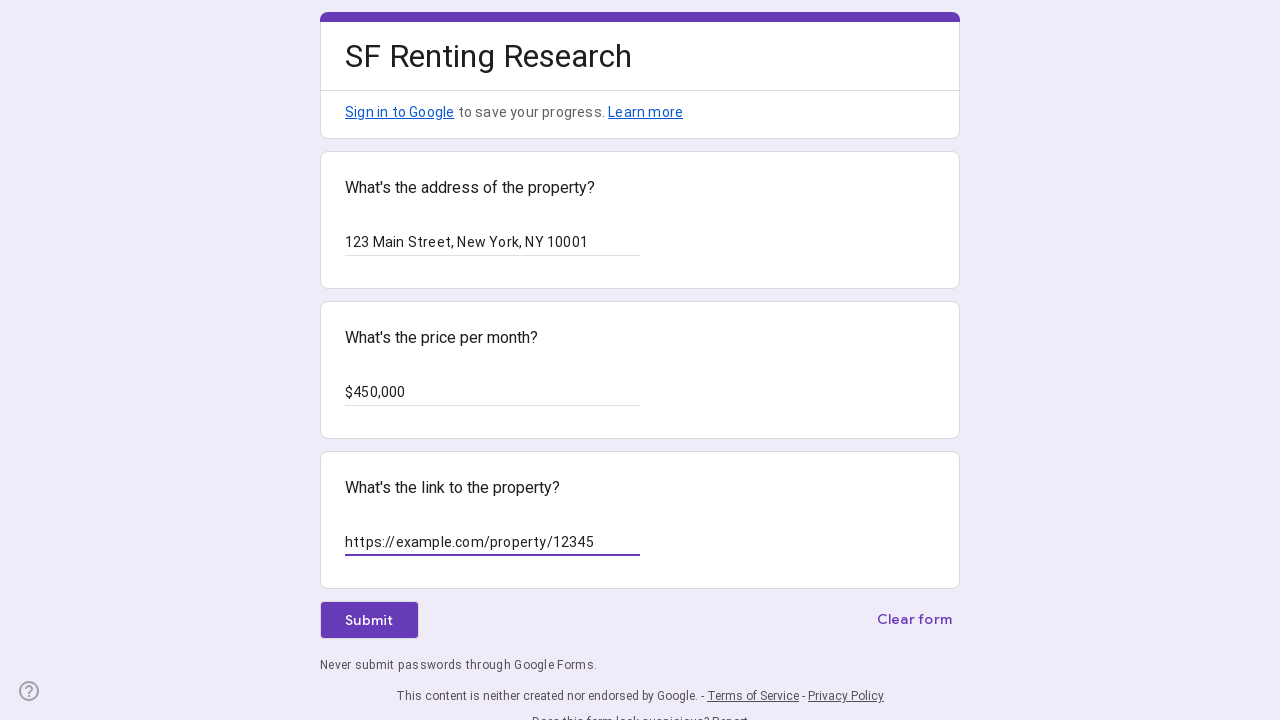

Clicked the submit button to submit the form at (369, 620) on xpath=//*[@id="mG61Hd"]/div[2]/div/div[3]/div[1]/div[1]/div
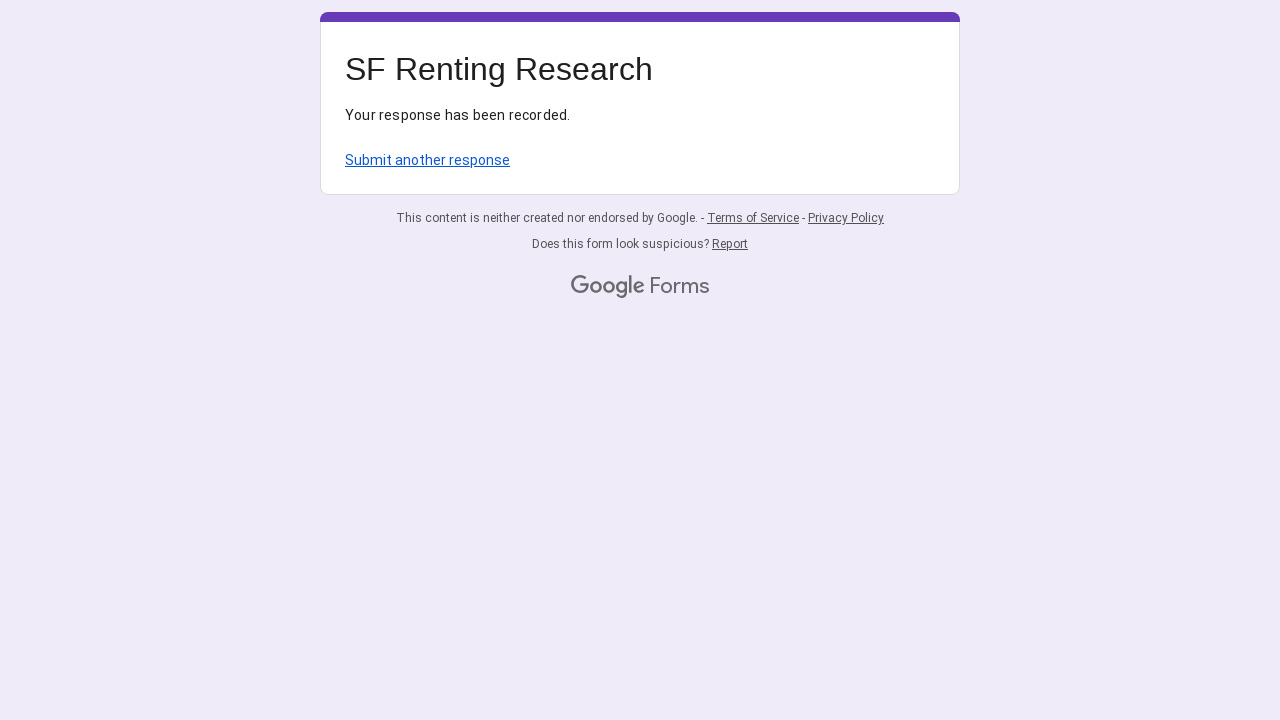

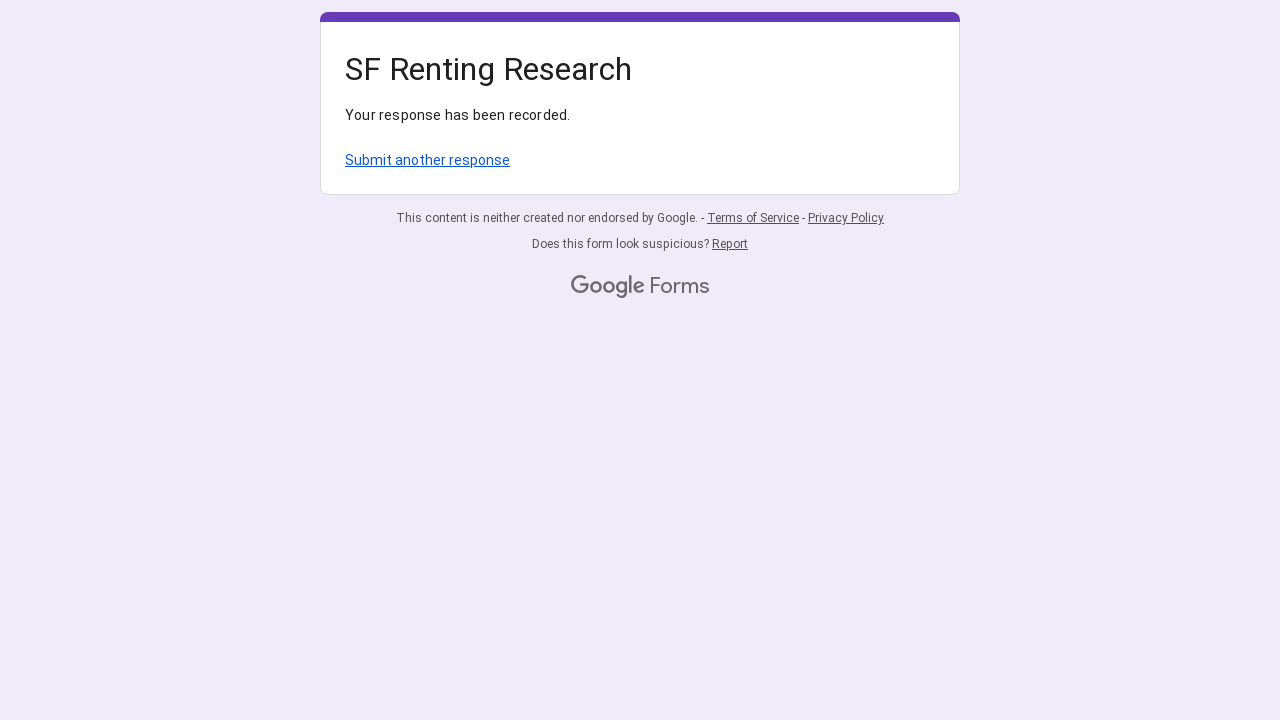